Navigates to the Sauce Labs homepage and verifies the page title is correct

Starting URL: https://saucelabs.com/

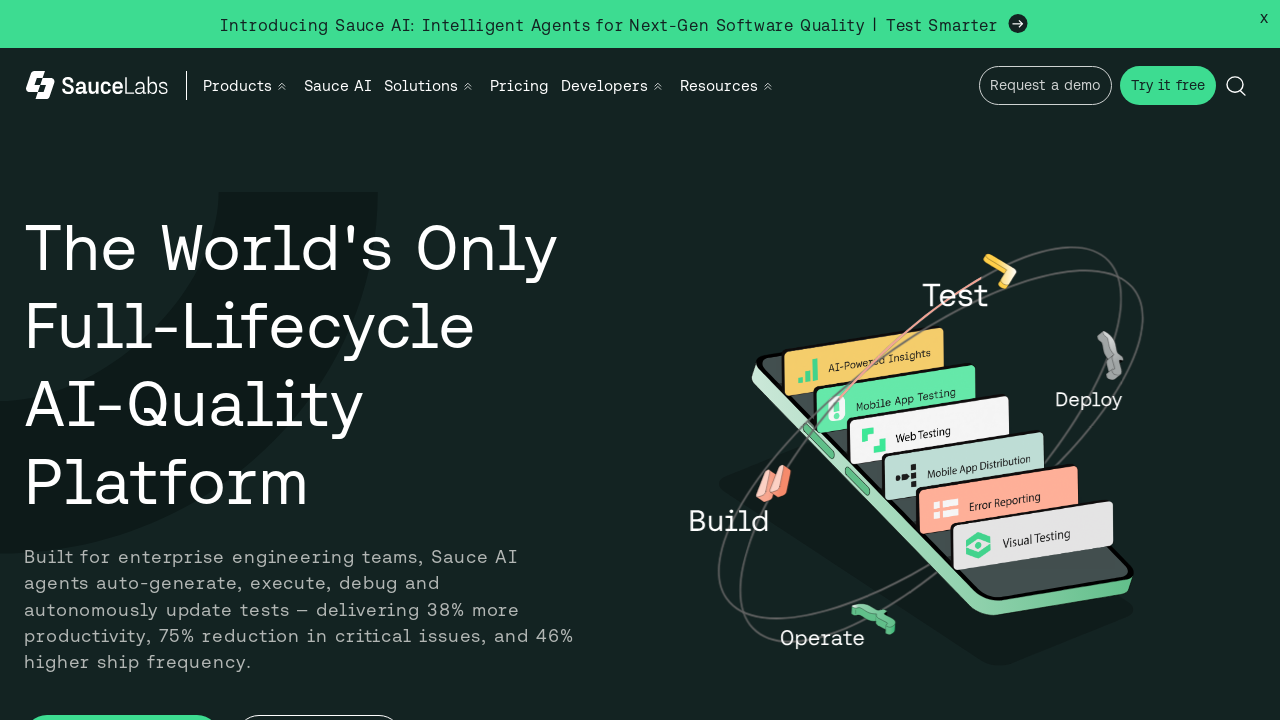

Navigated to Sauce Labs homepage
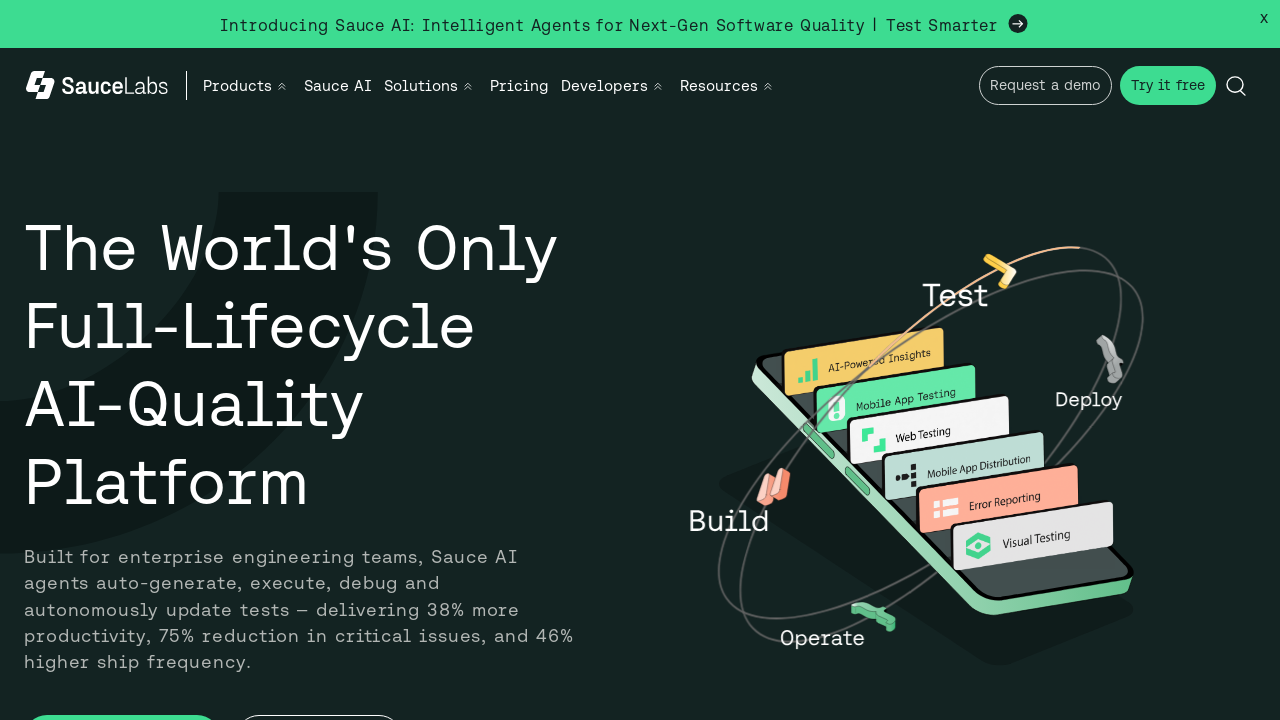

Verified page title contains 'Sauce Labs'
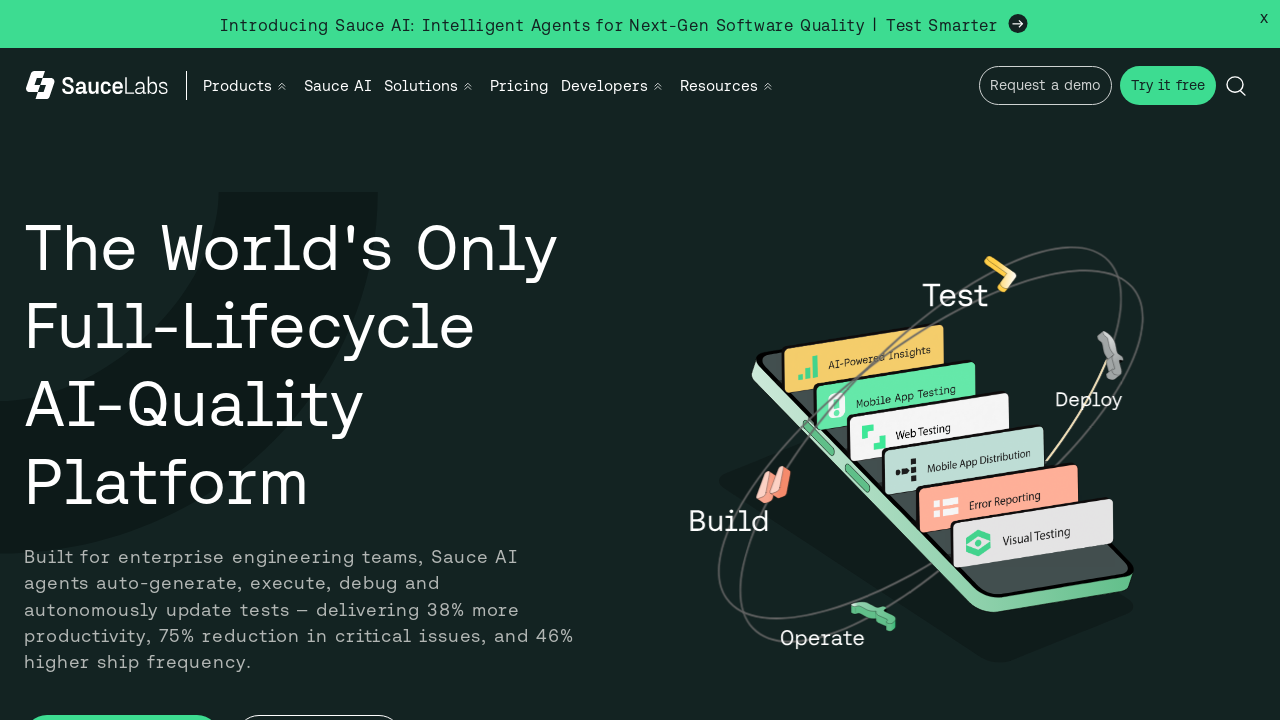

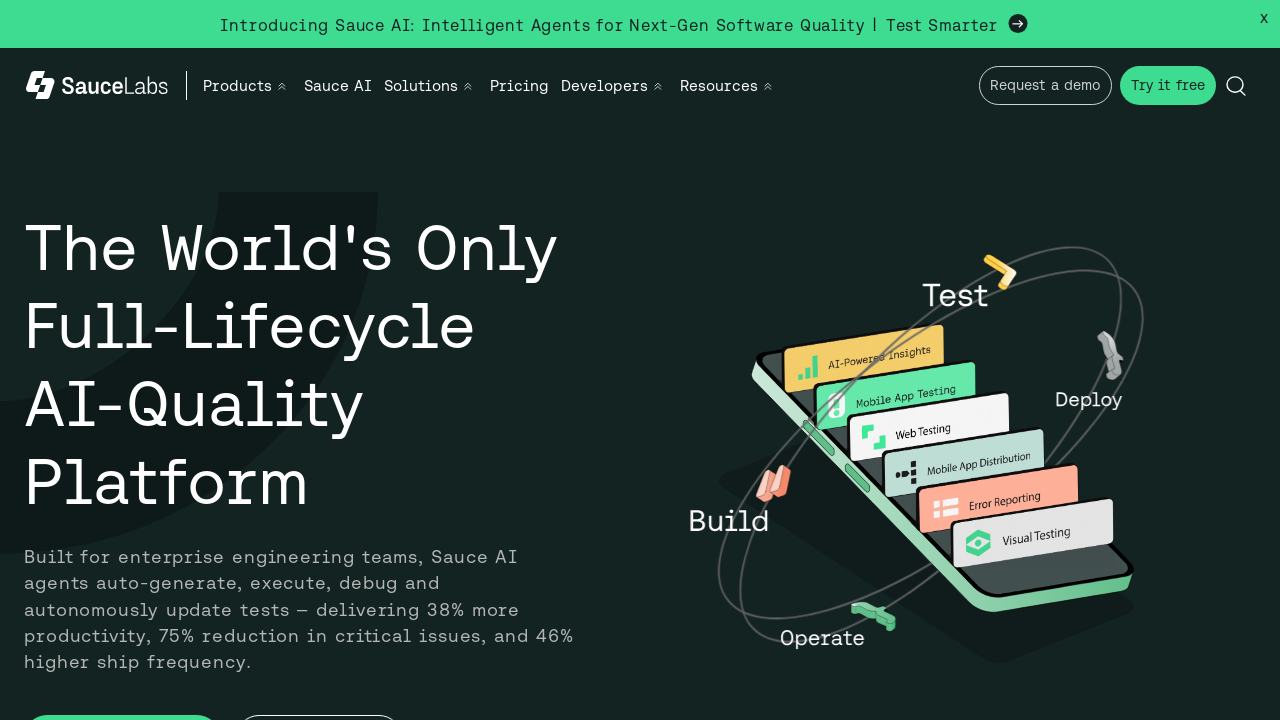